Tests navigation on Edureka website by clicking the Courses link and using keyboard navigation (arrow down and tab keys) to explore the page

Starting URL: https://www.edureka.co

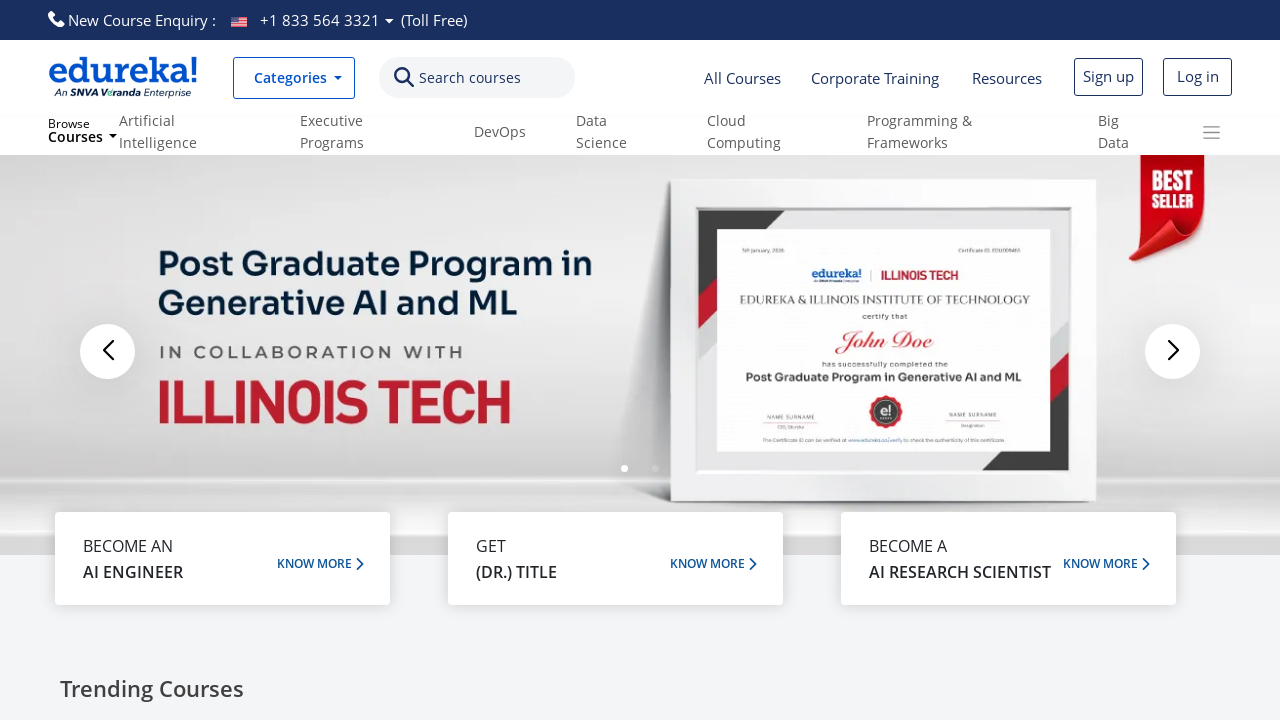

Set viewport size to 1920x1080
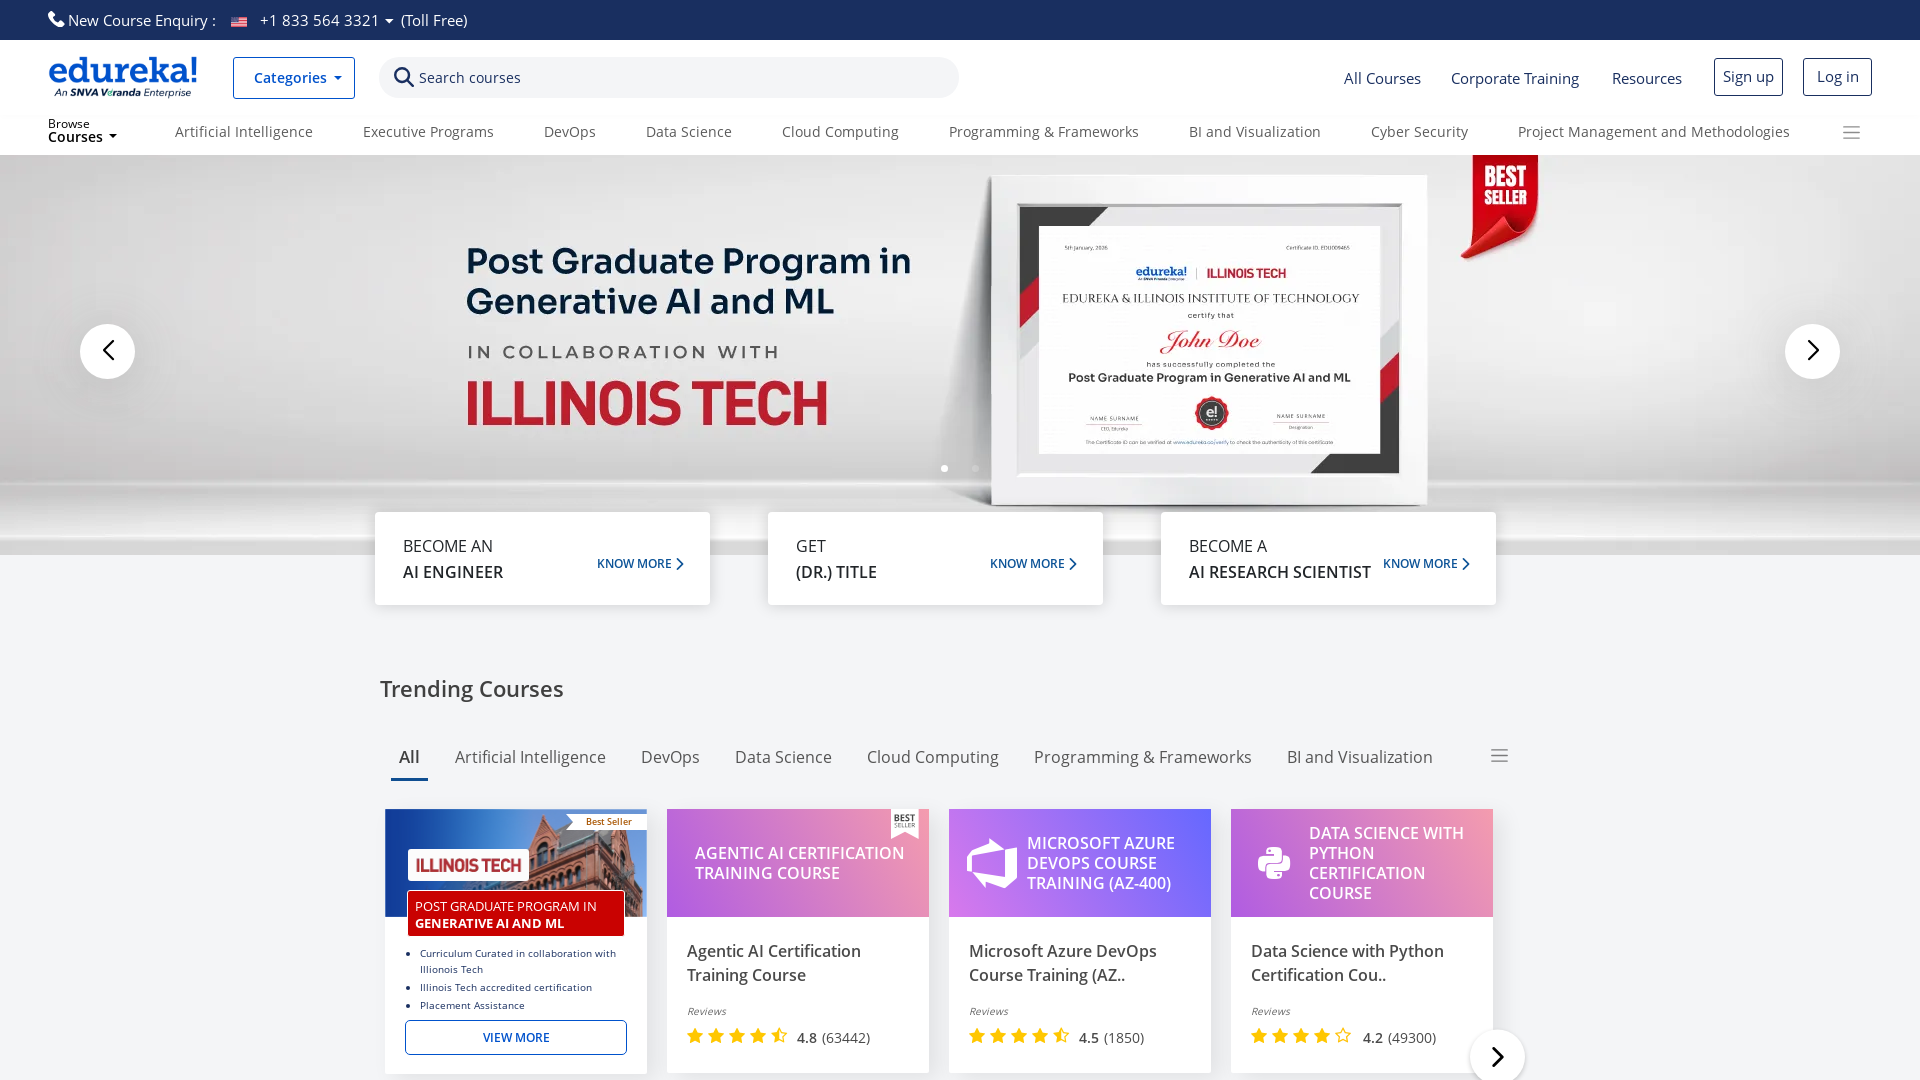

Clicked on the Courses link at (470, 78) on text=Courses
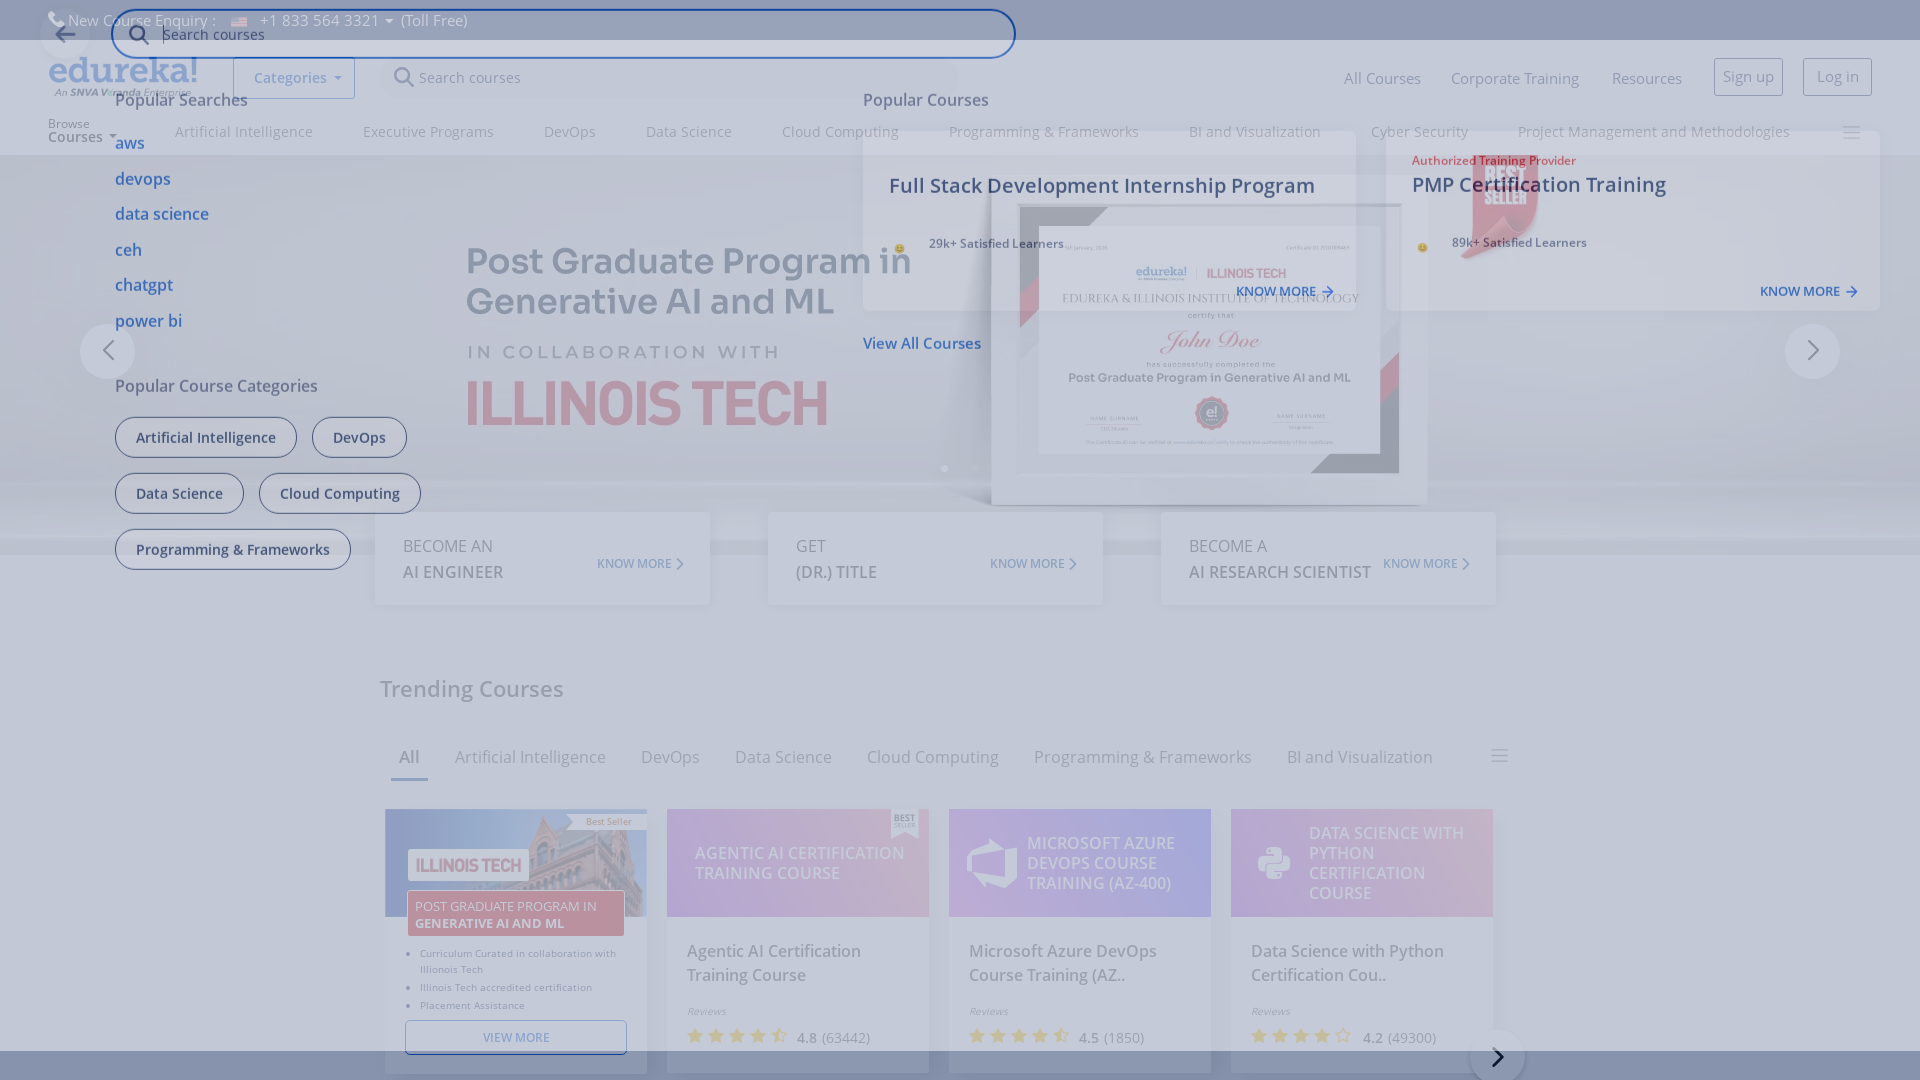

Waited 2 seconds for page to load
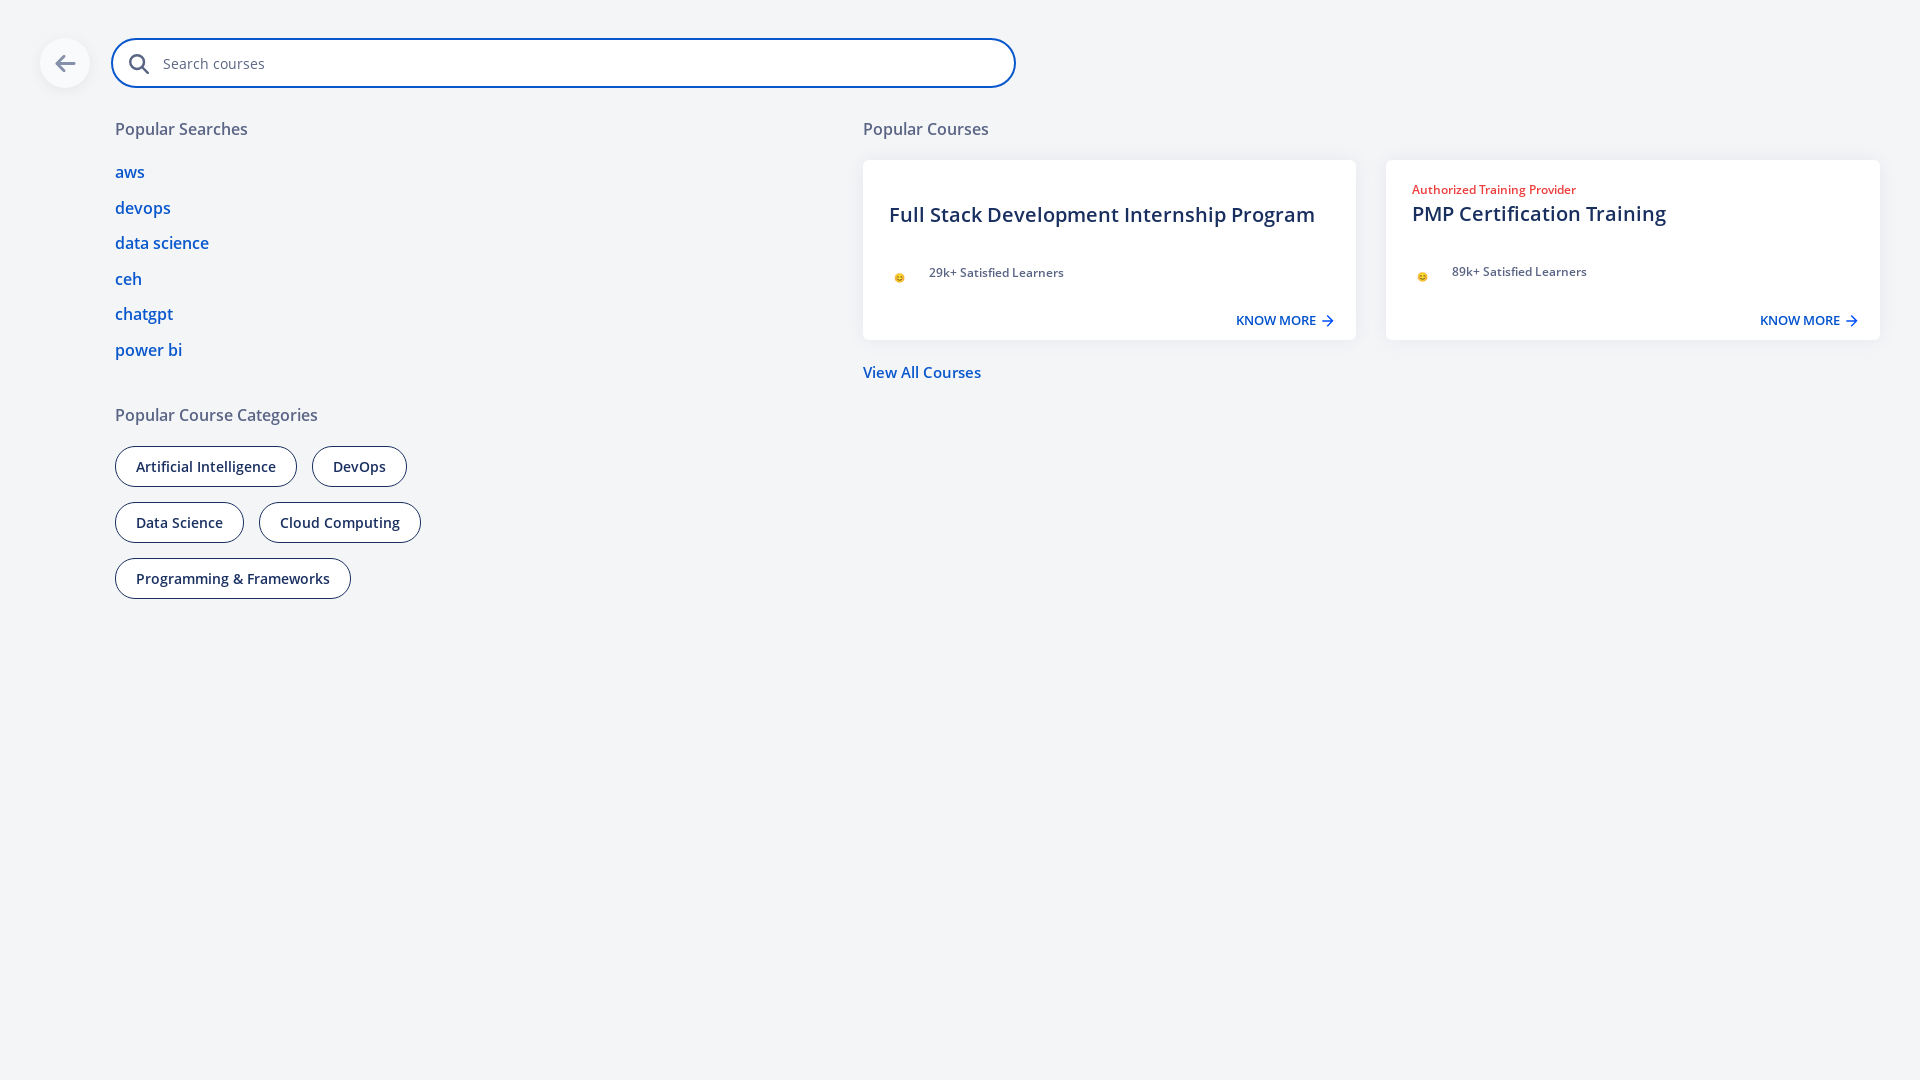

Pressed ArrowDown key to navigate down the page
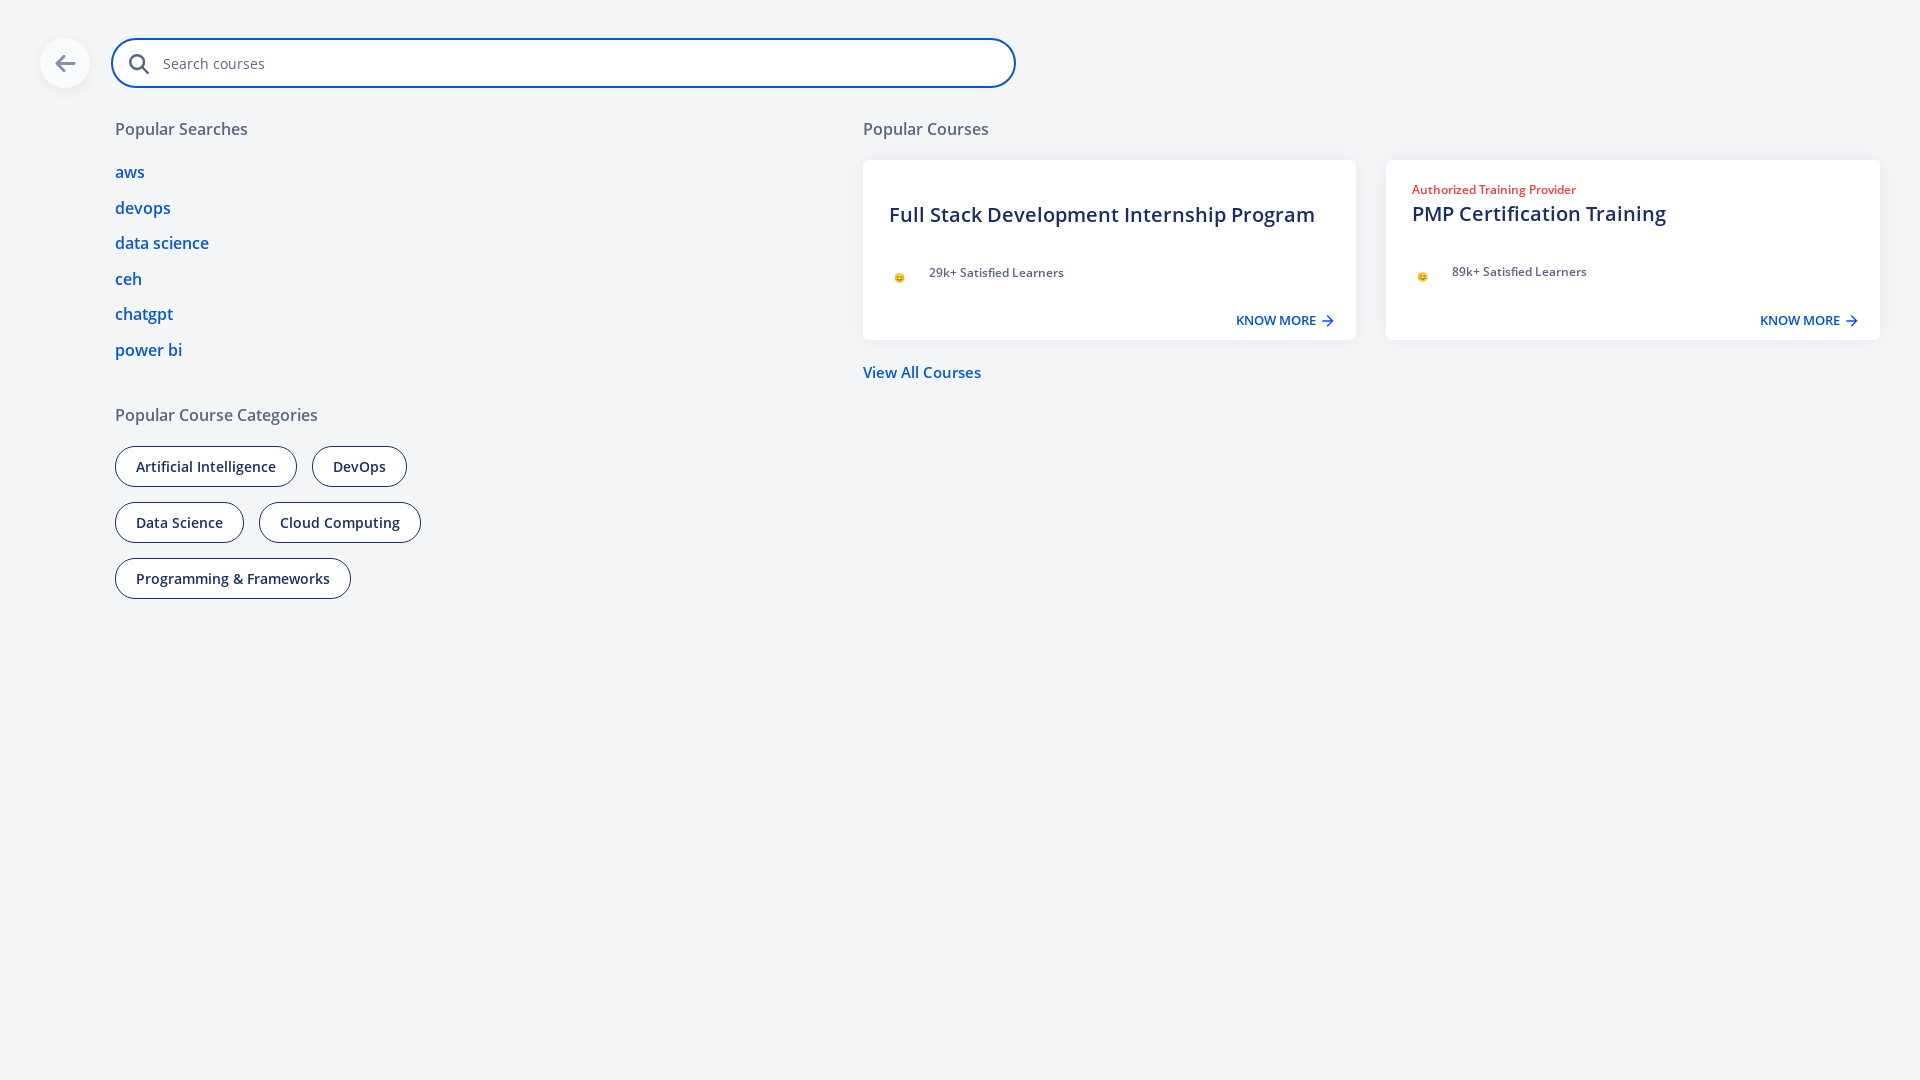

Pressed Tab key for keyboard navigation (1st time)
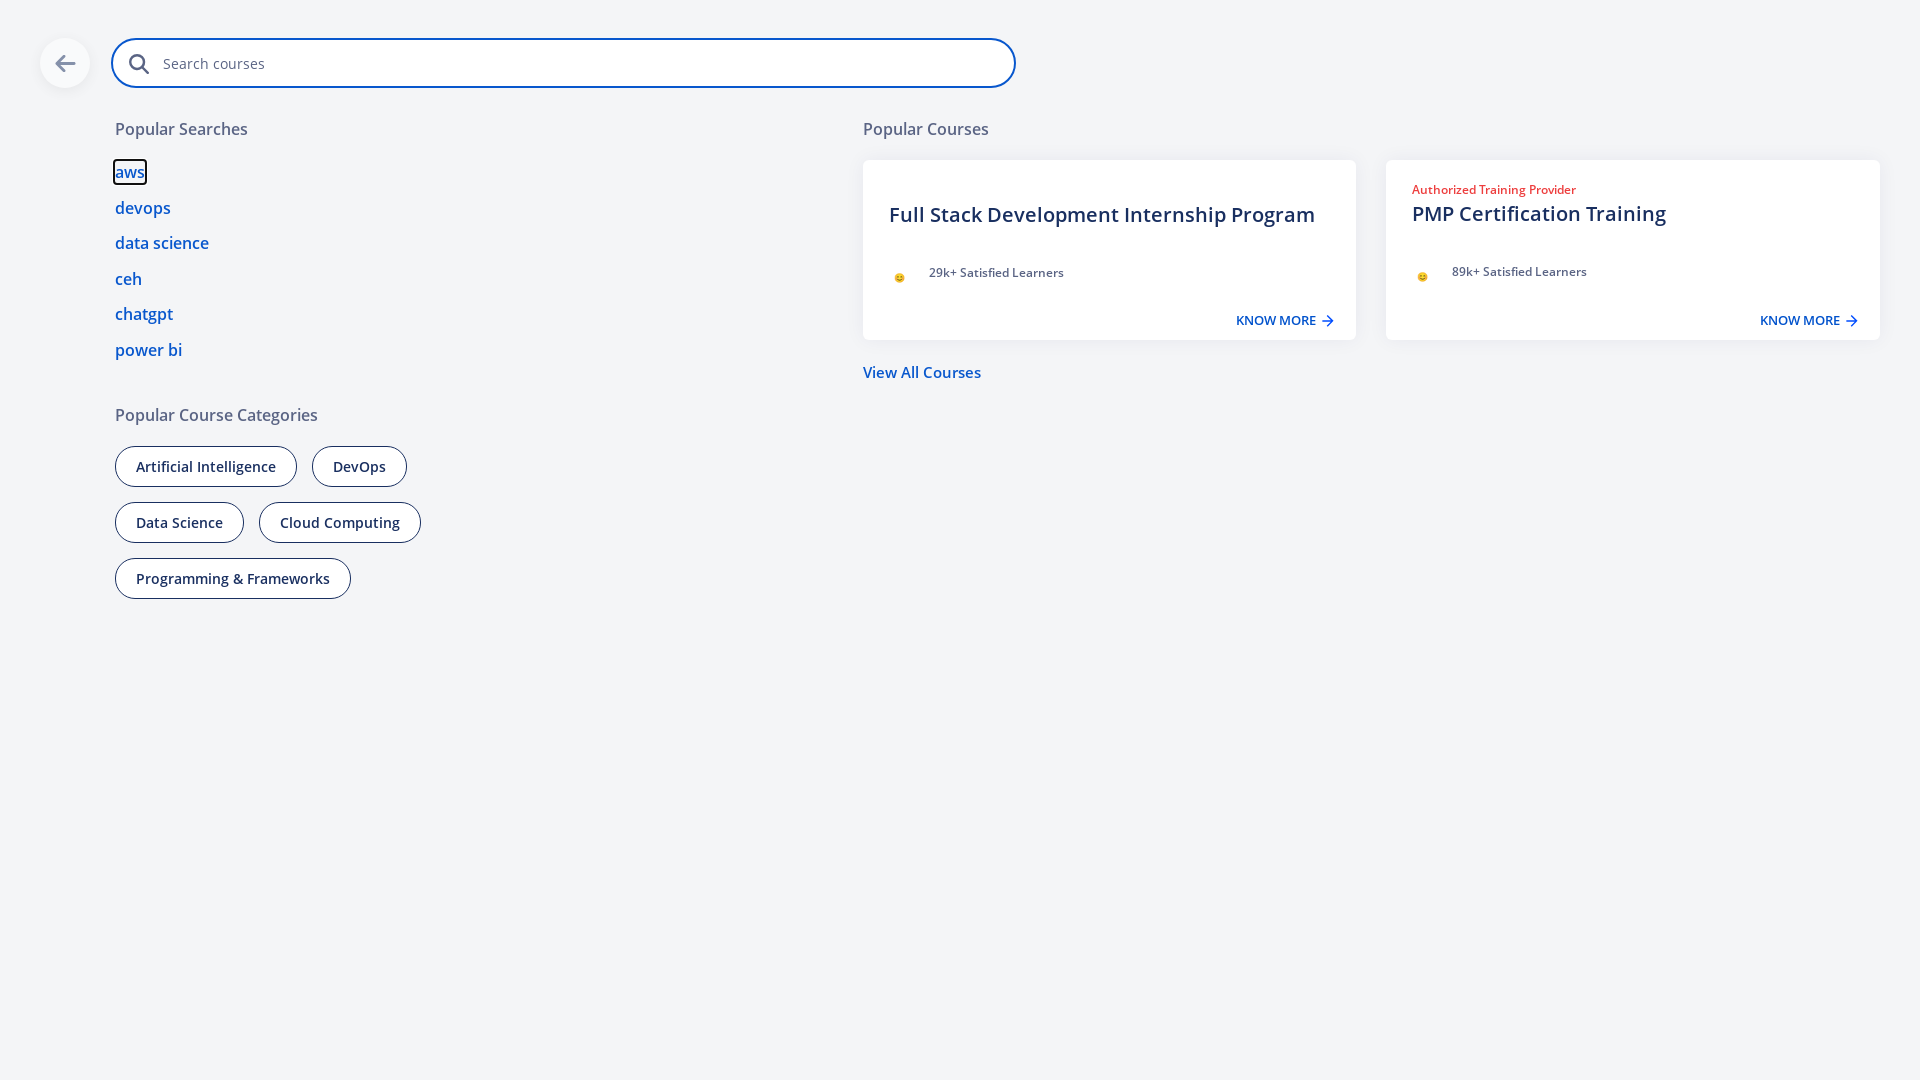

Pressed Tab key for keyboard navigation (2nd time)
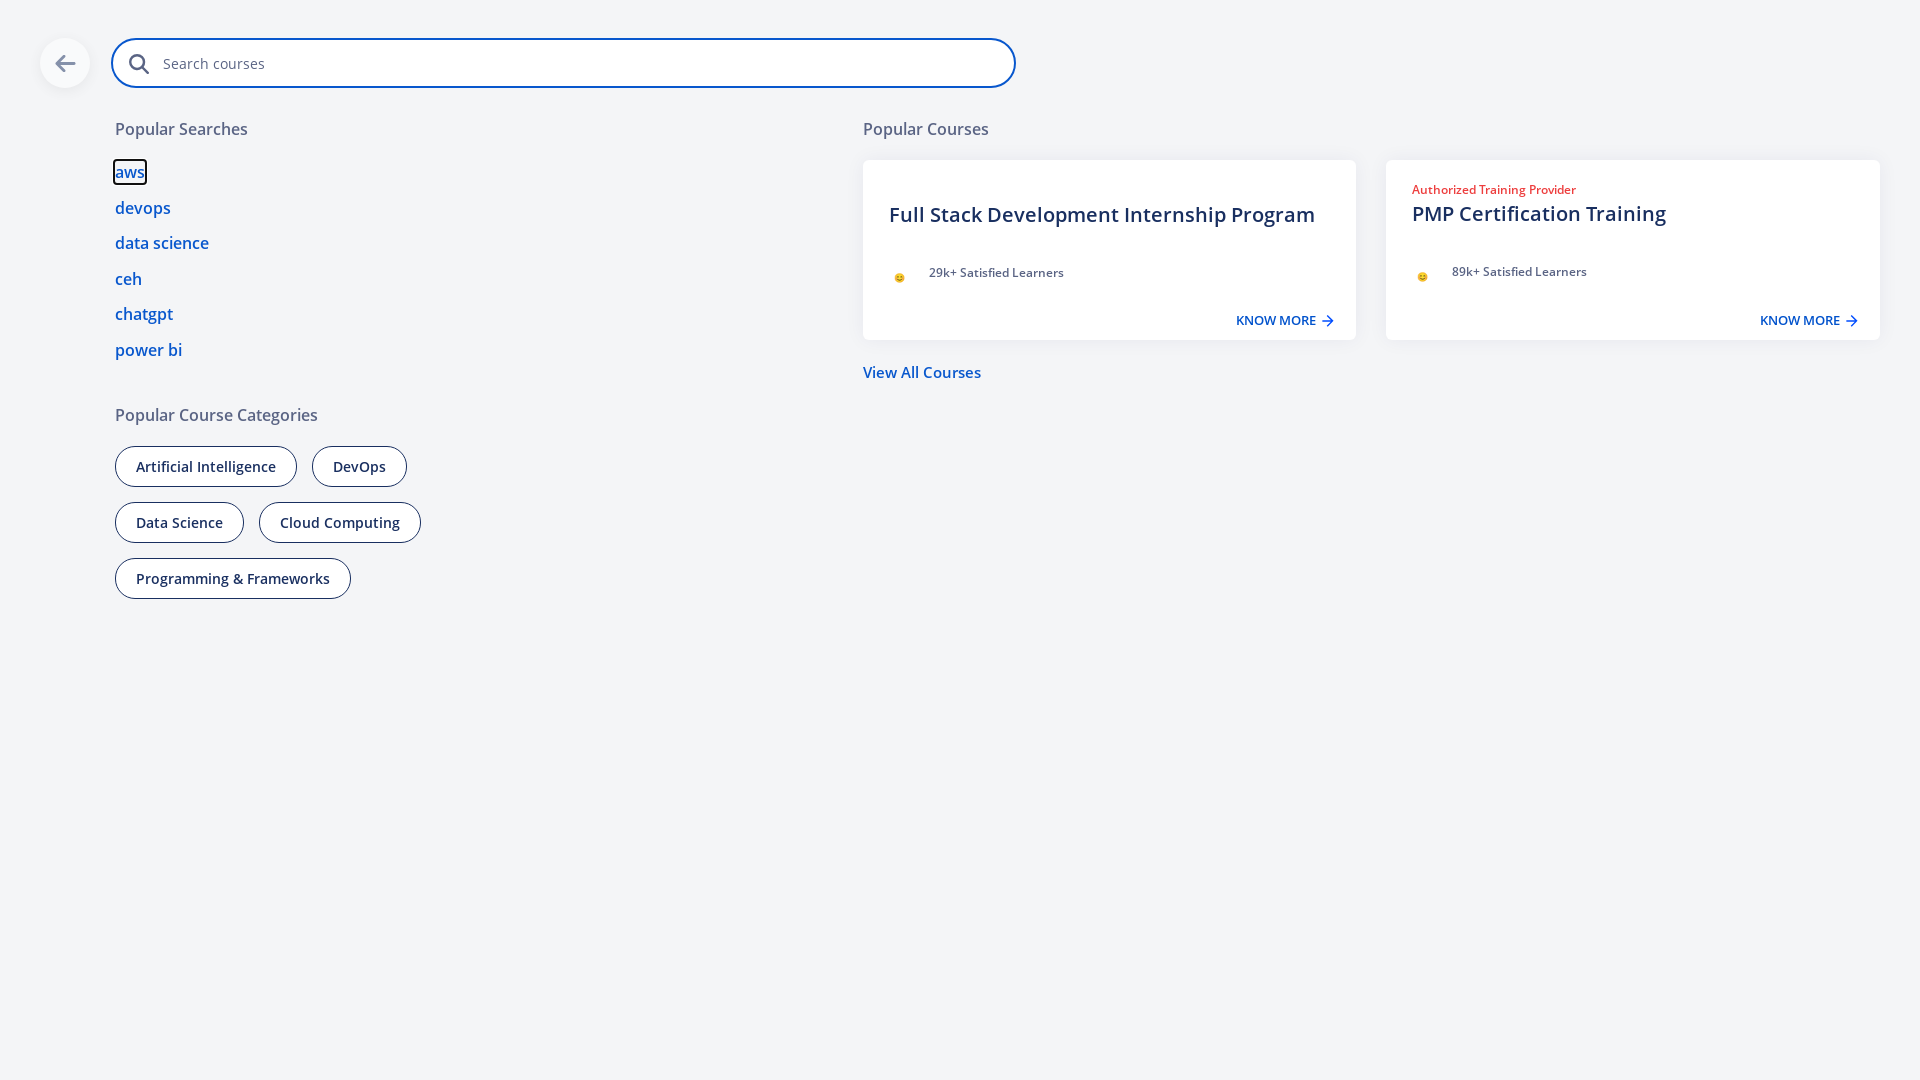

Pressed Tab key for keyboard navigation (3rd time)
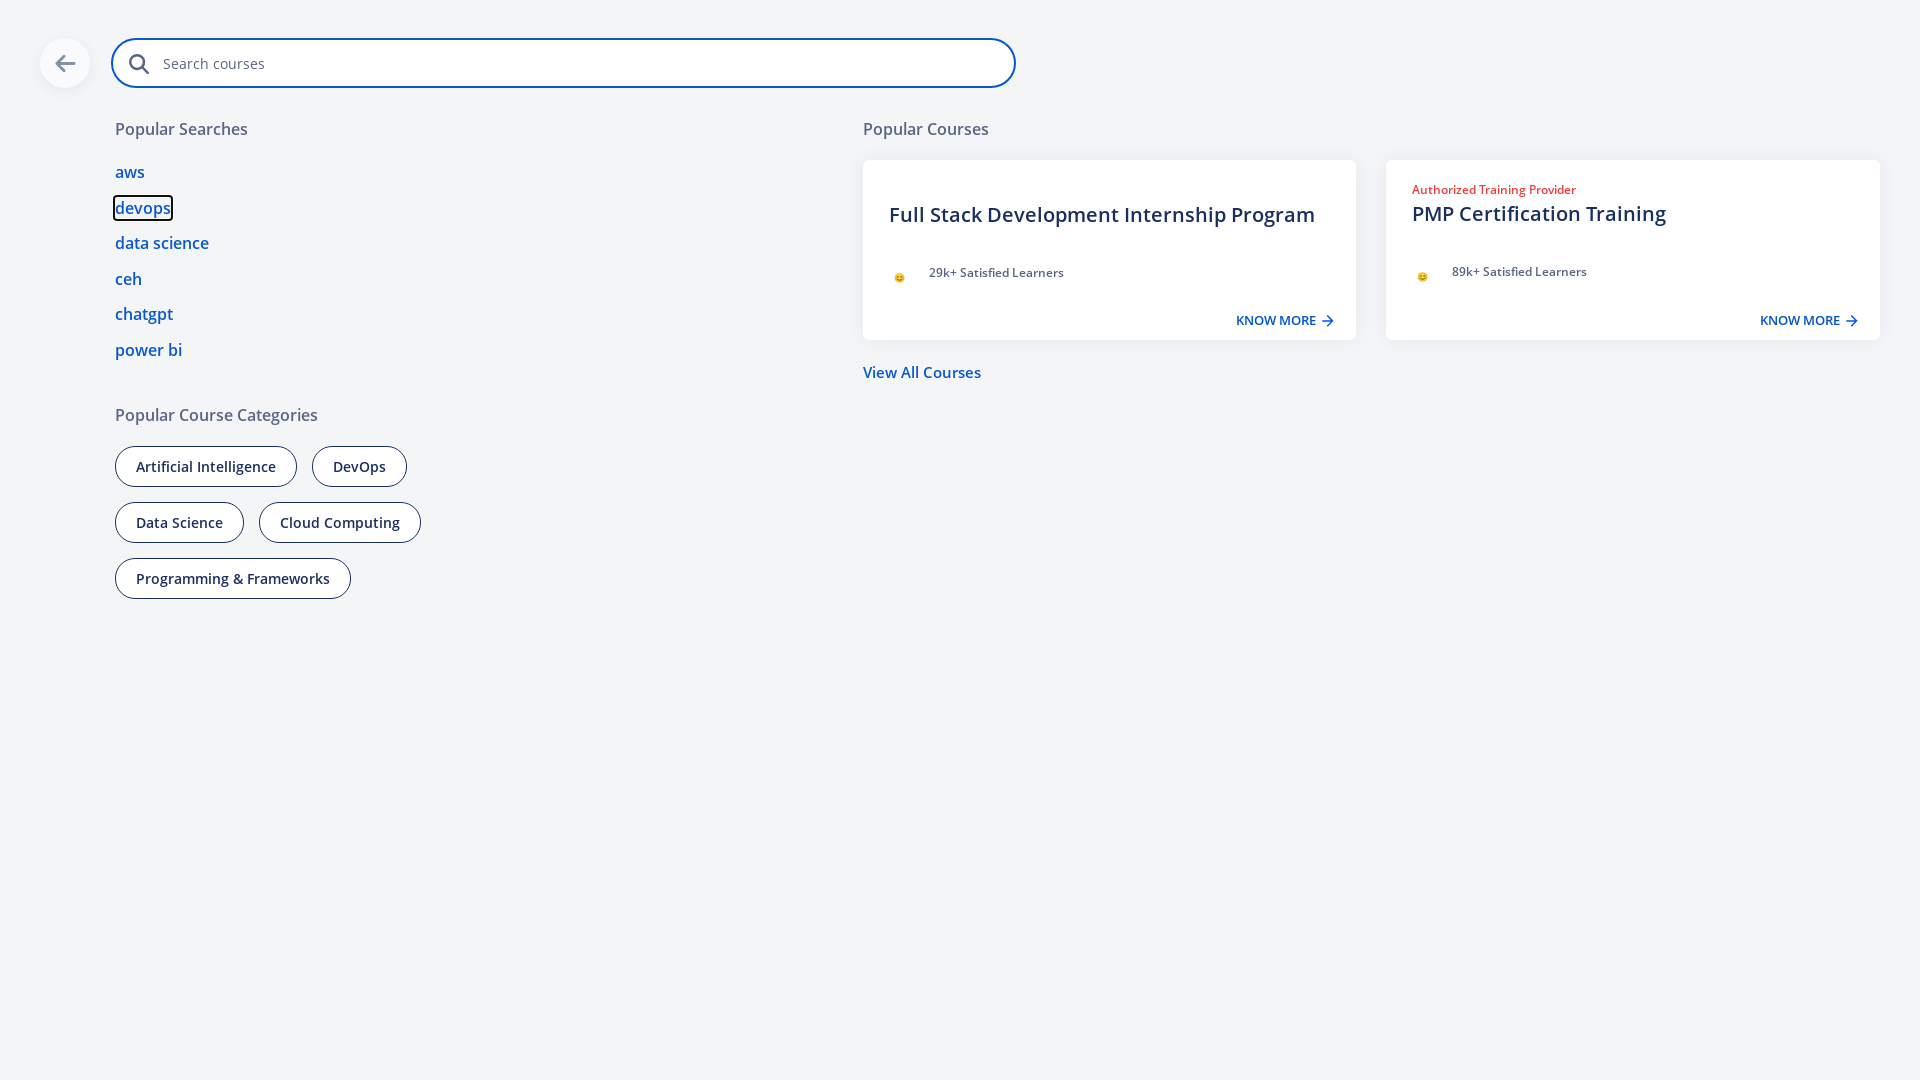

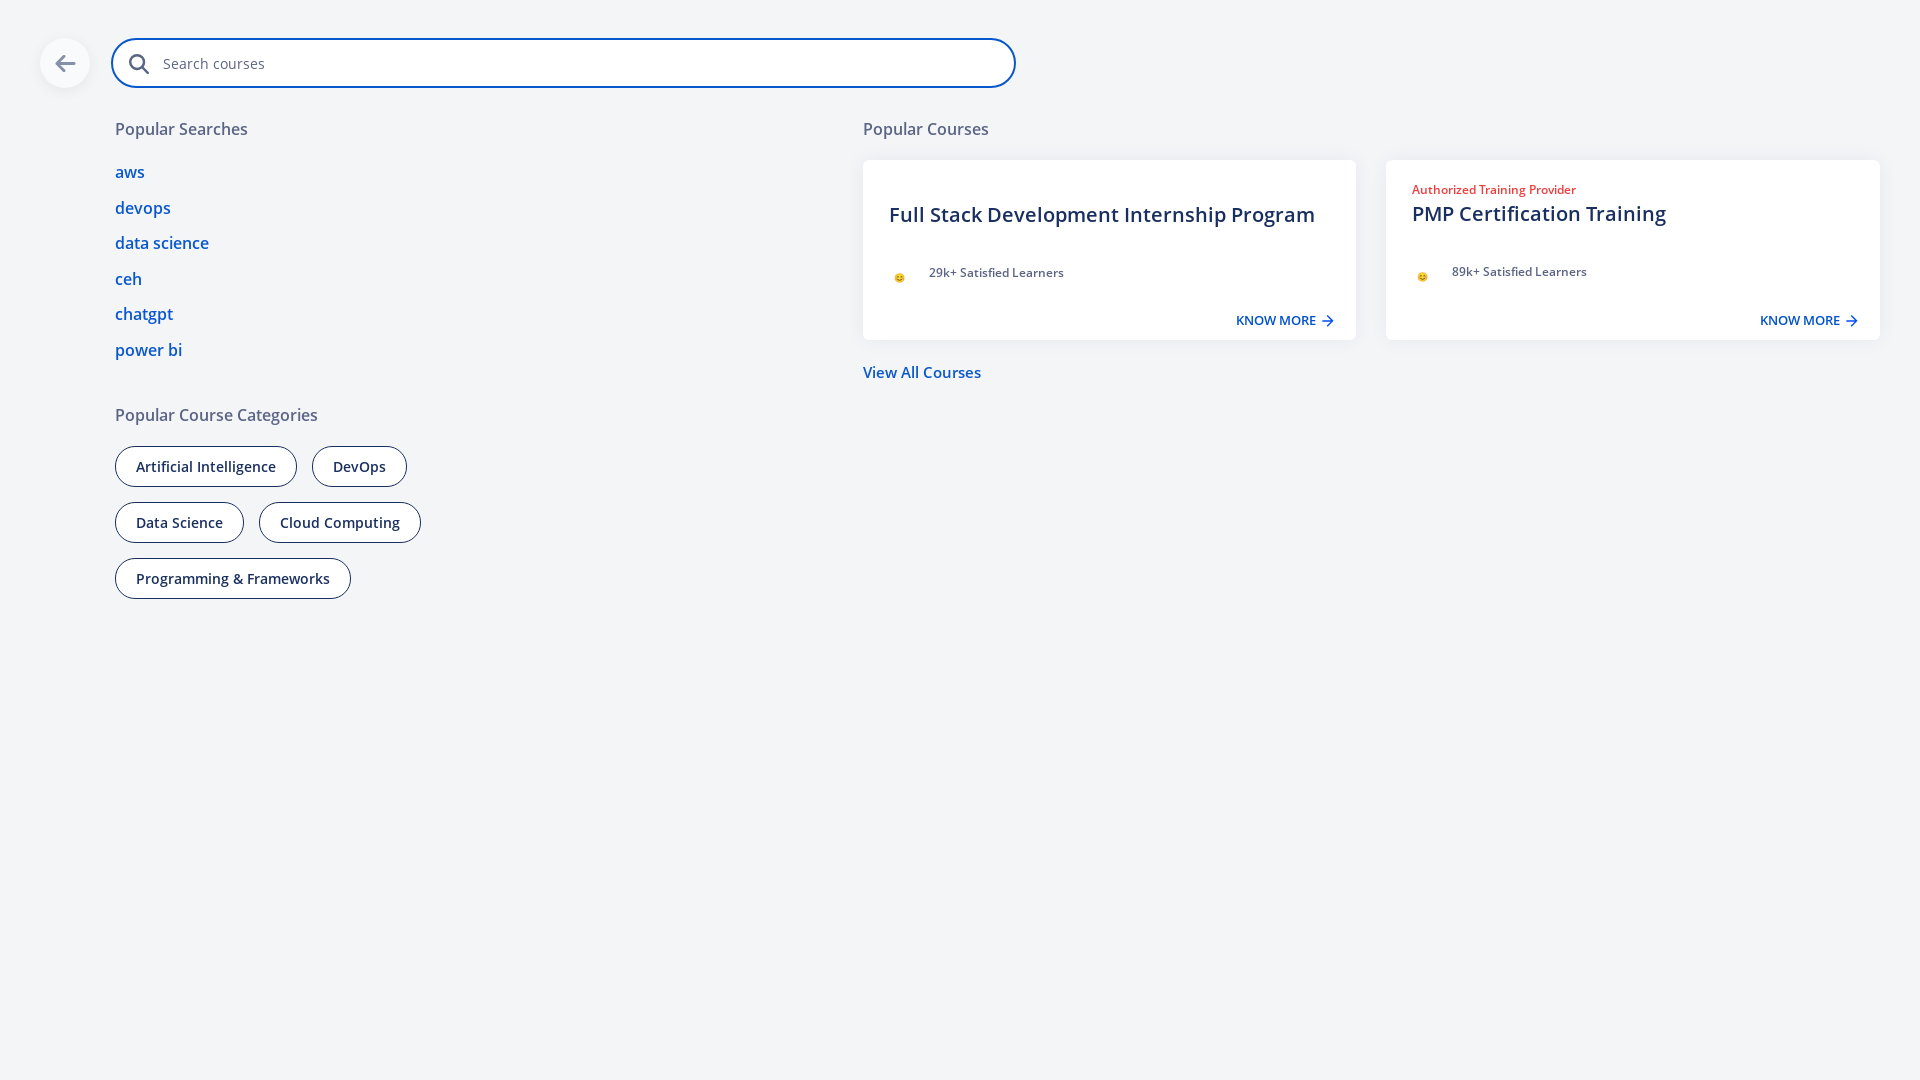